Simple navigation test that verifies the browser can navigate to 163.com (a Chinese web portal)

Starting URL: http://163.com

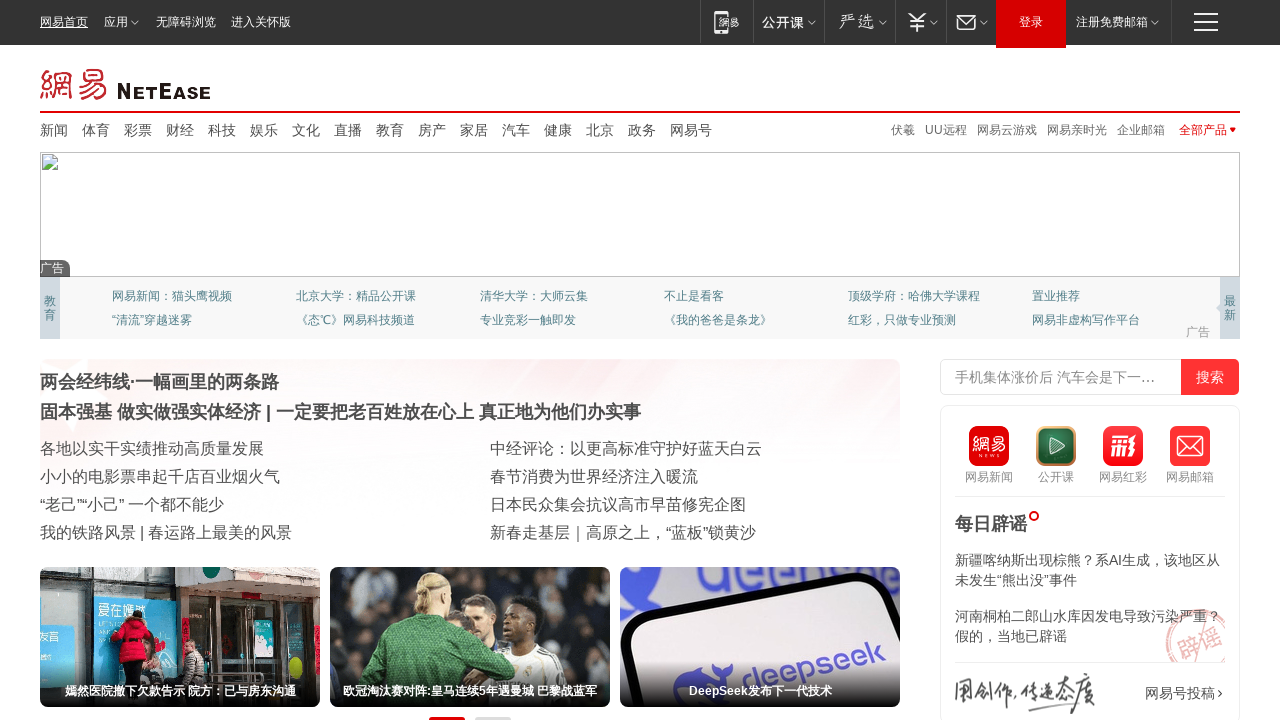

Waited for page to reach domcontentloaded state
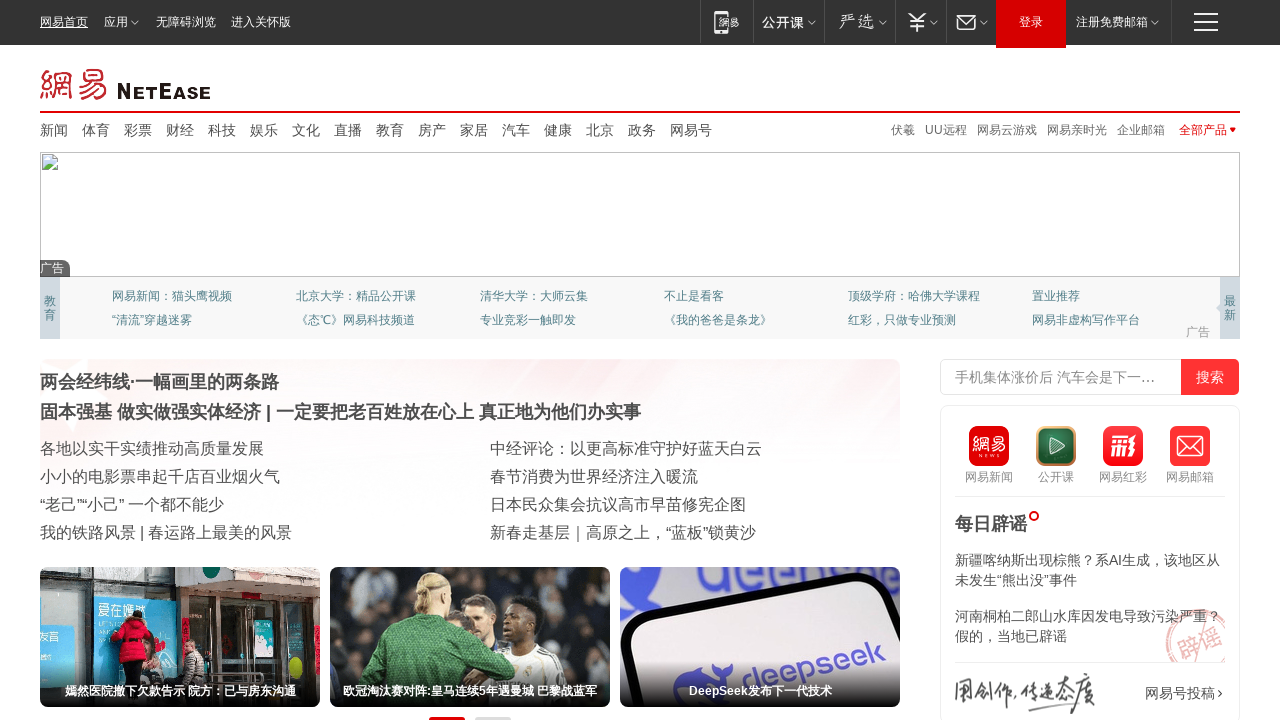

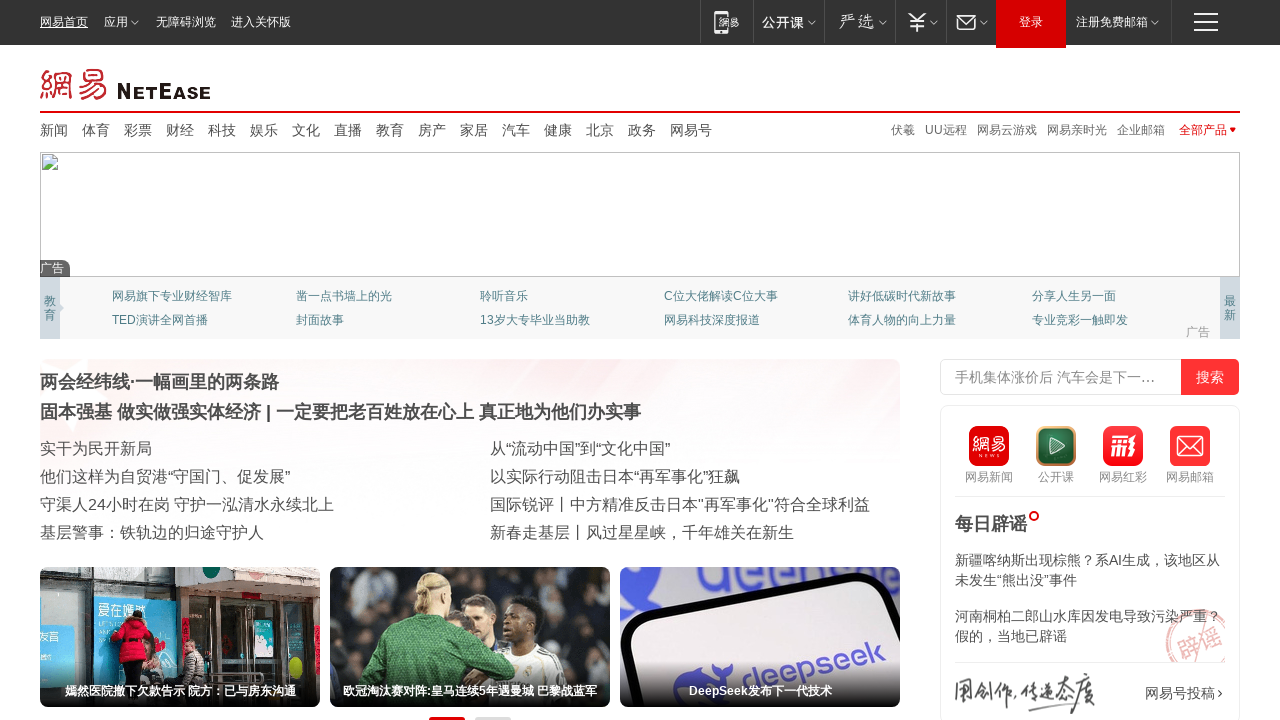